Tests multi-window handling by opening a new window, switching to it to verify content, then returning to the original window

Starting URL: https://the-internet.herokuapp.com/windows

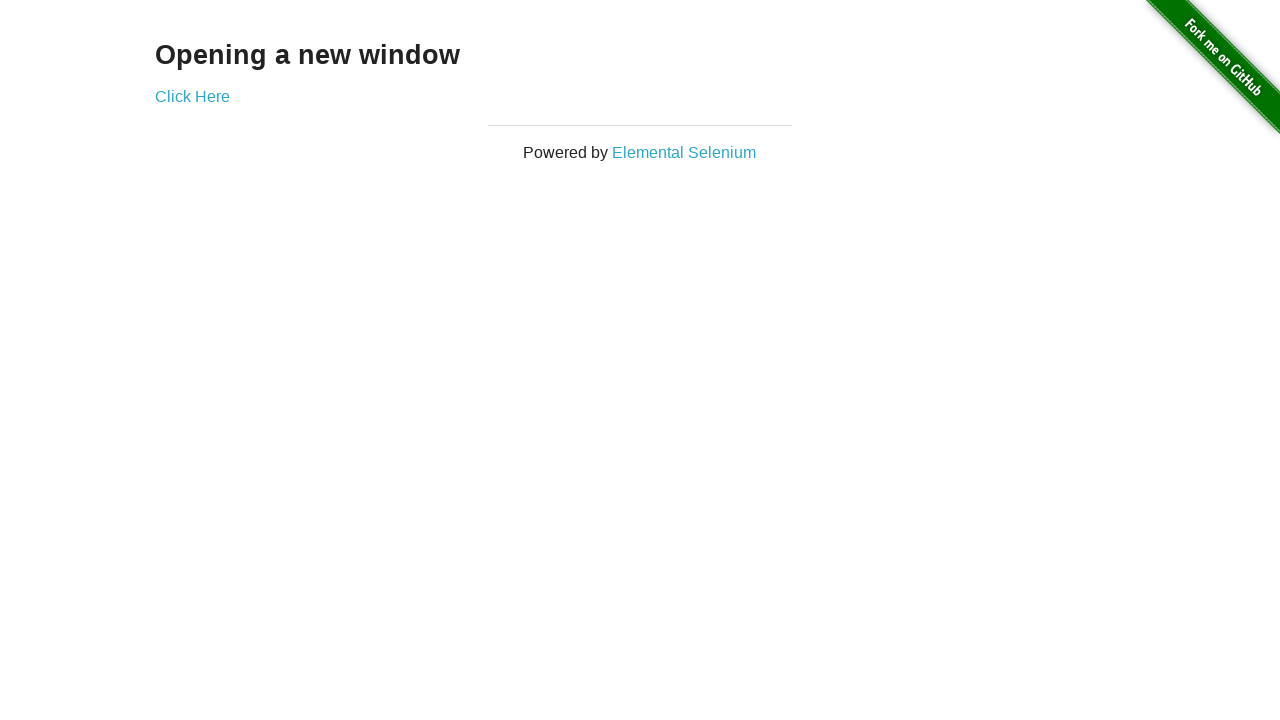

Clicked 'Click Here' link to open new window at (192, 96) on a:has-text('Click Here')
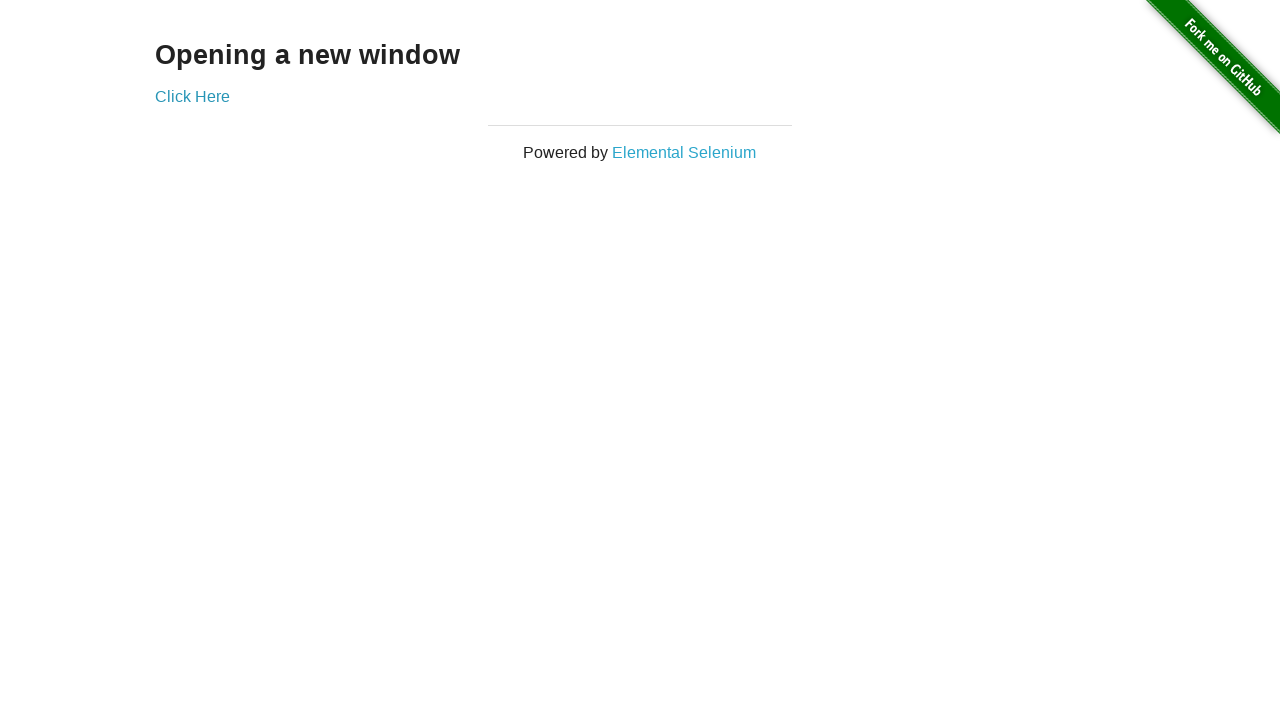

Verified 'New Window' heading is present in new window
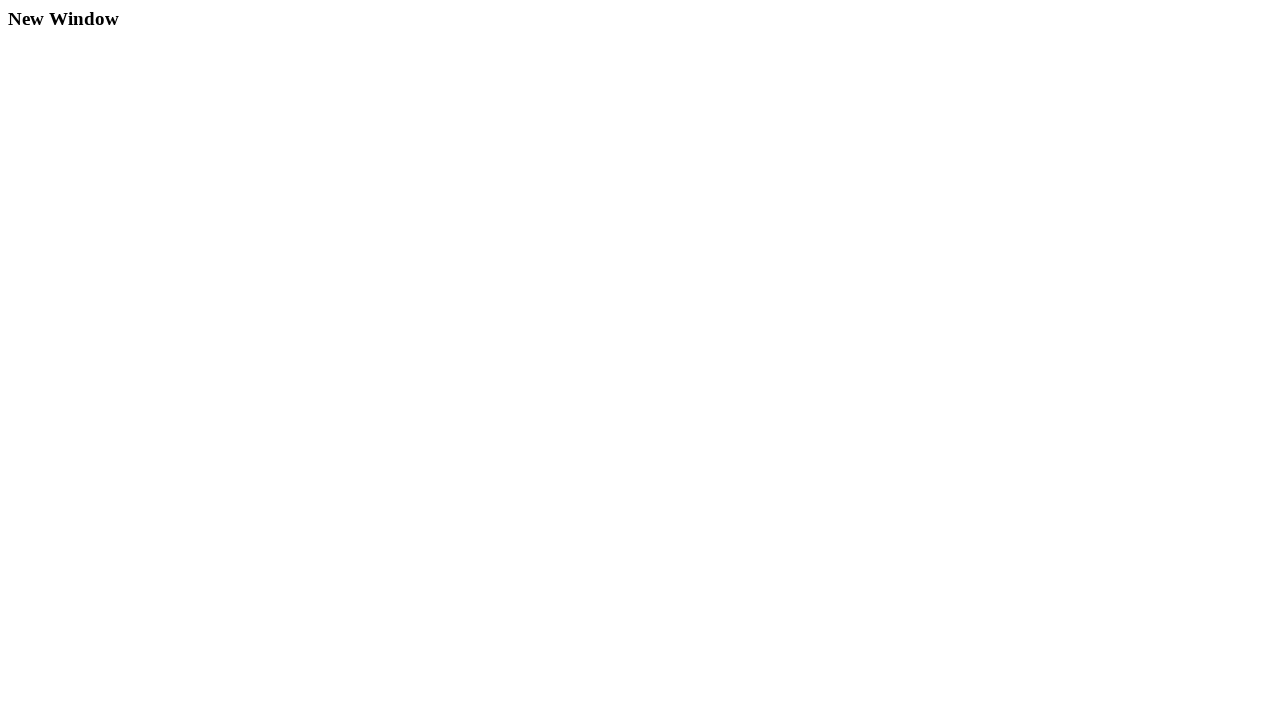

Closed the new window
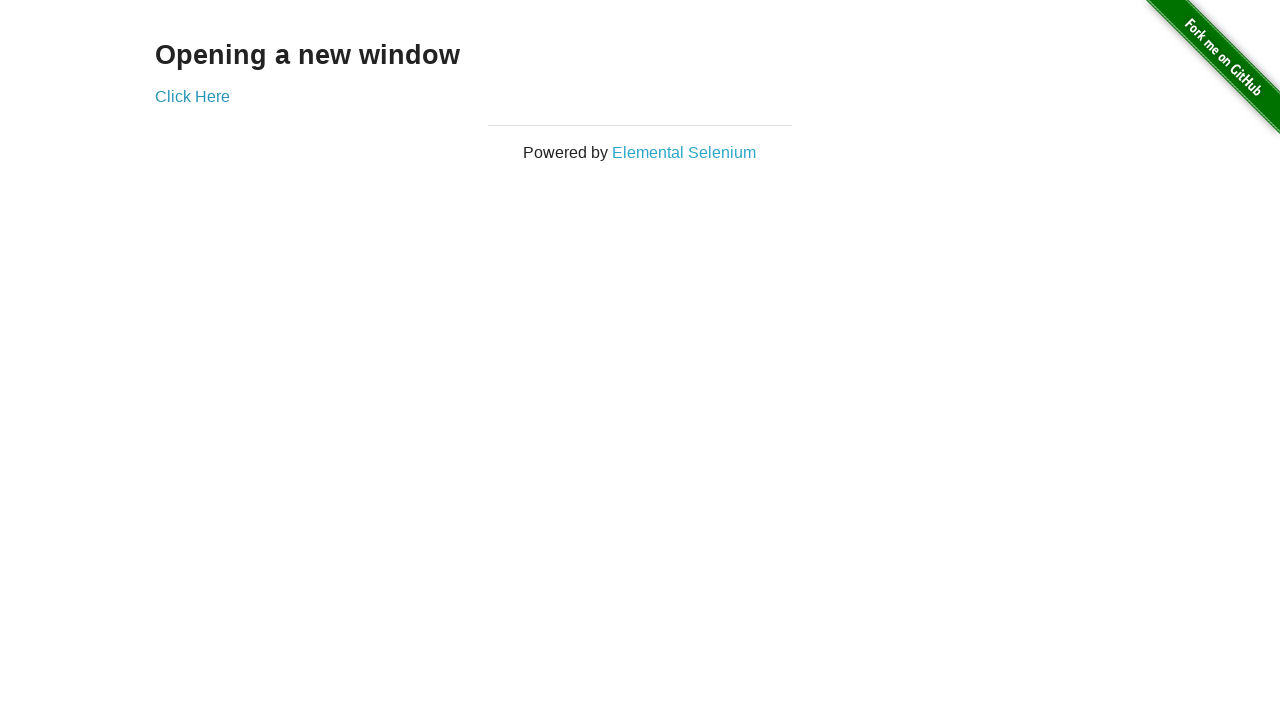

Verified original window contains 'Opening a new window' heading
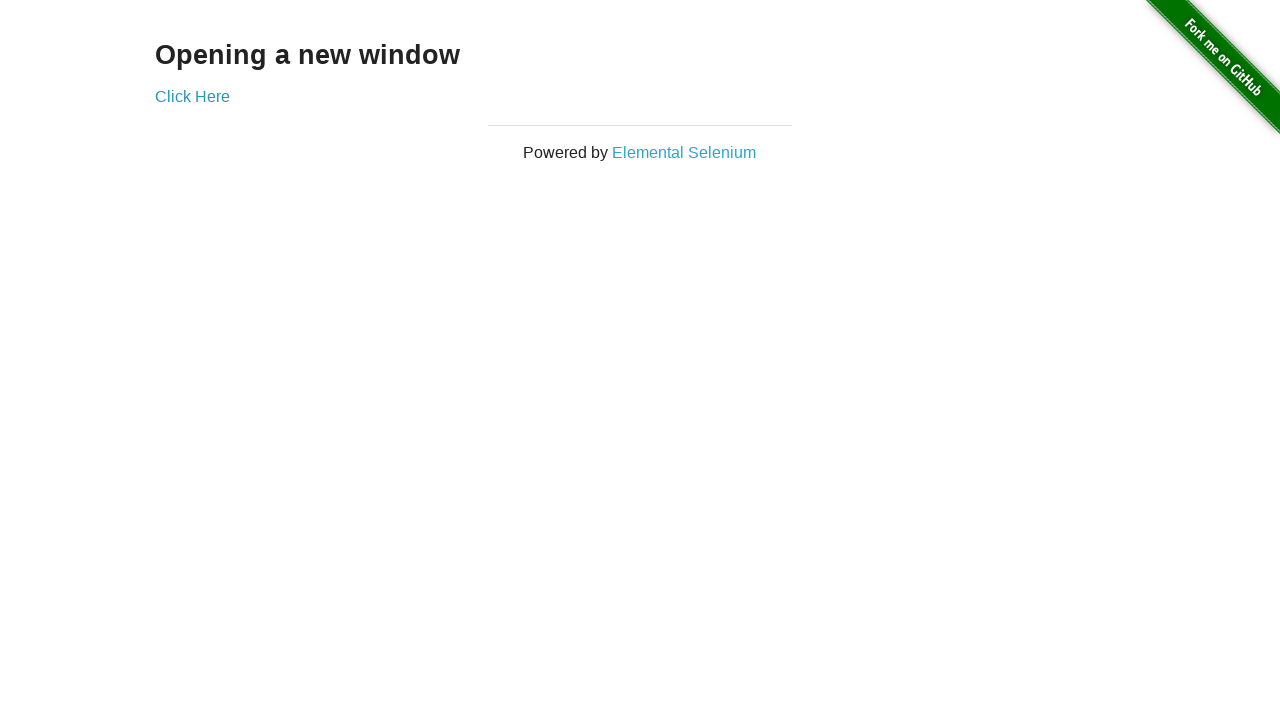

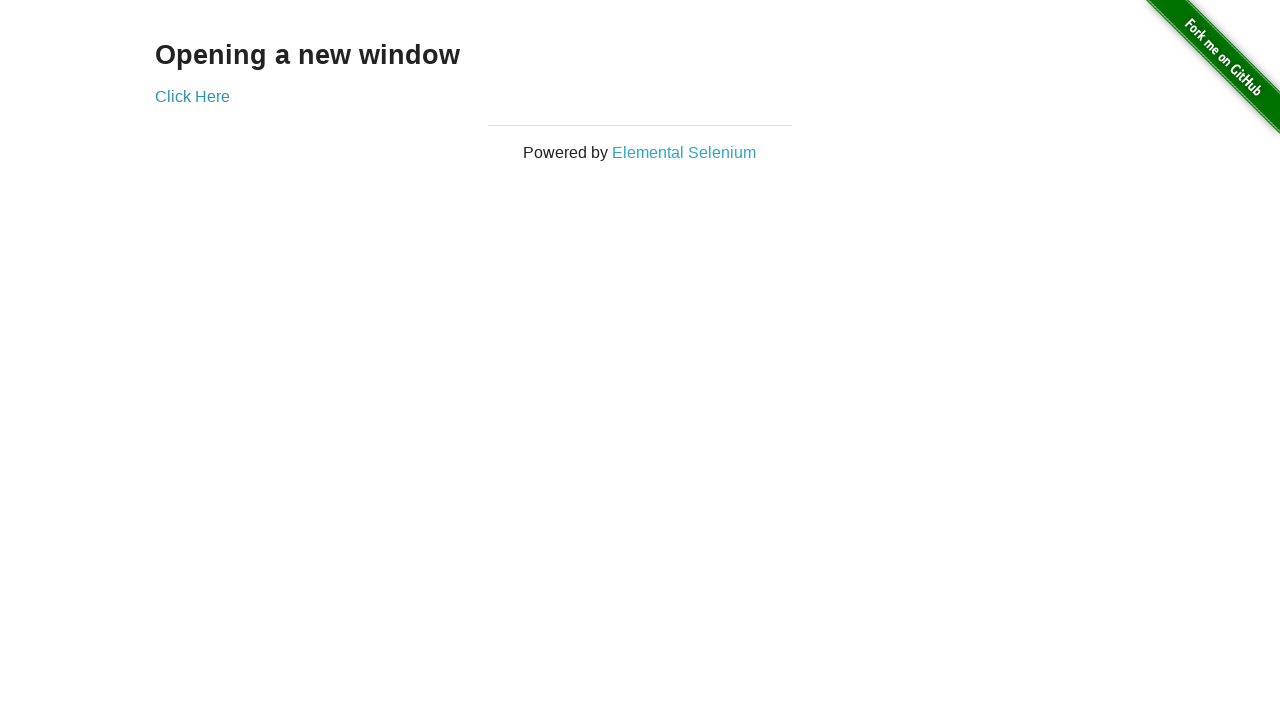